Navigates to Selenium projects page and scrolls to a specific element to bring it into view

Starting URL: https://www.selenium.dev/projects/

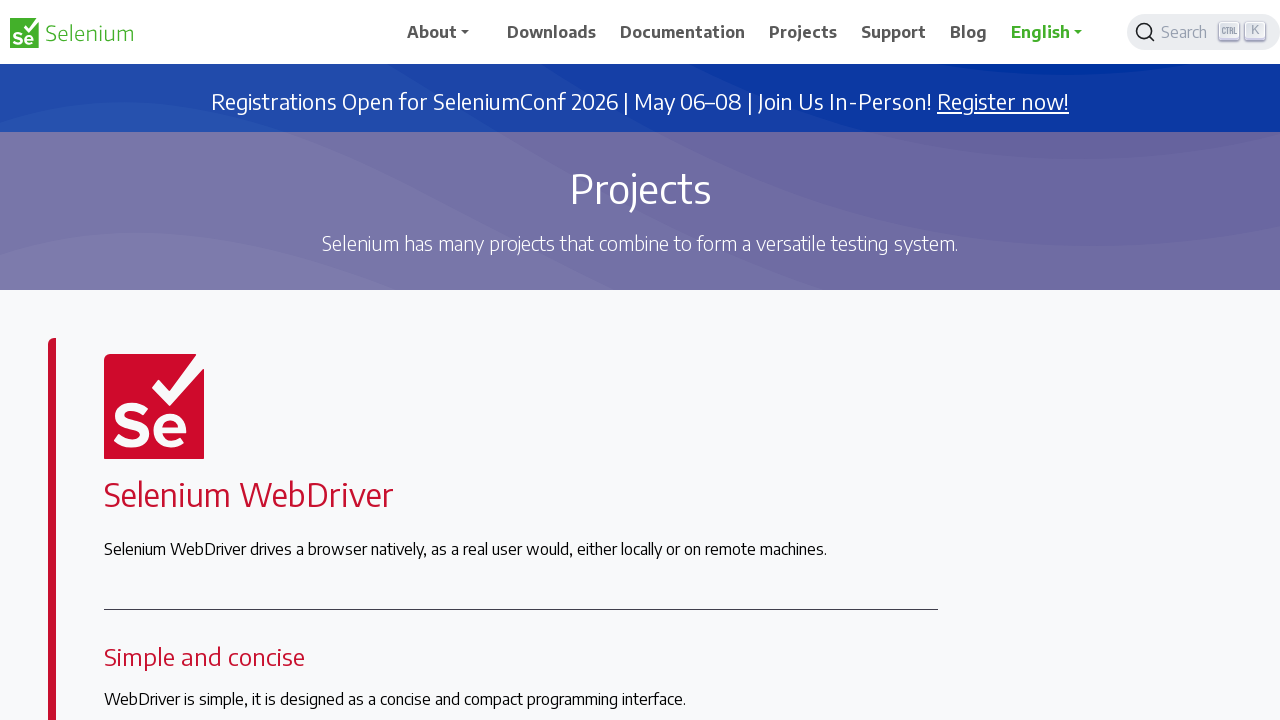

Navigated to Selenium projects page
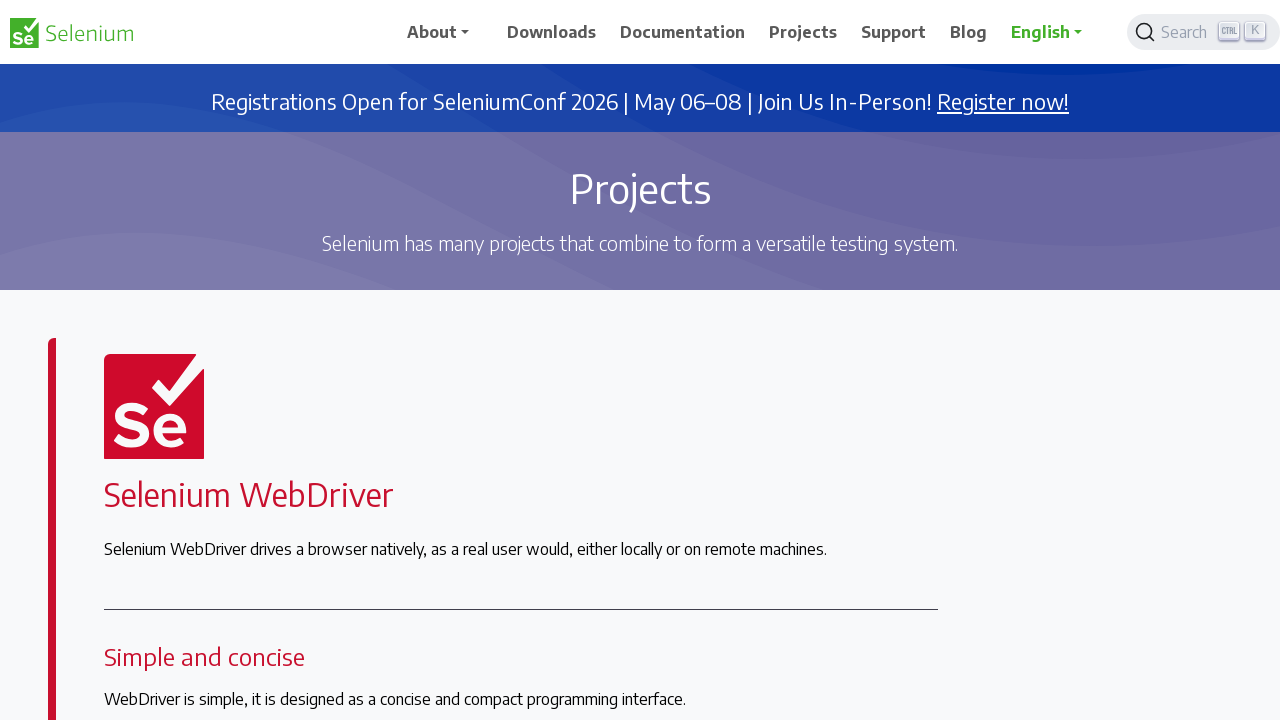

Located specific web element on the page
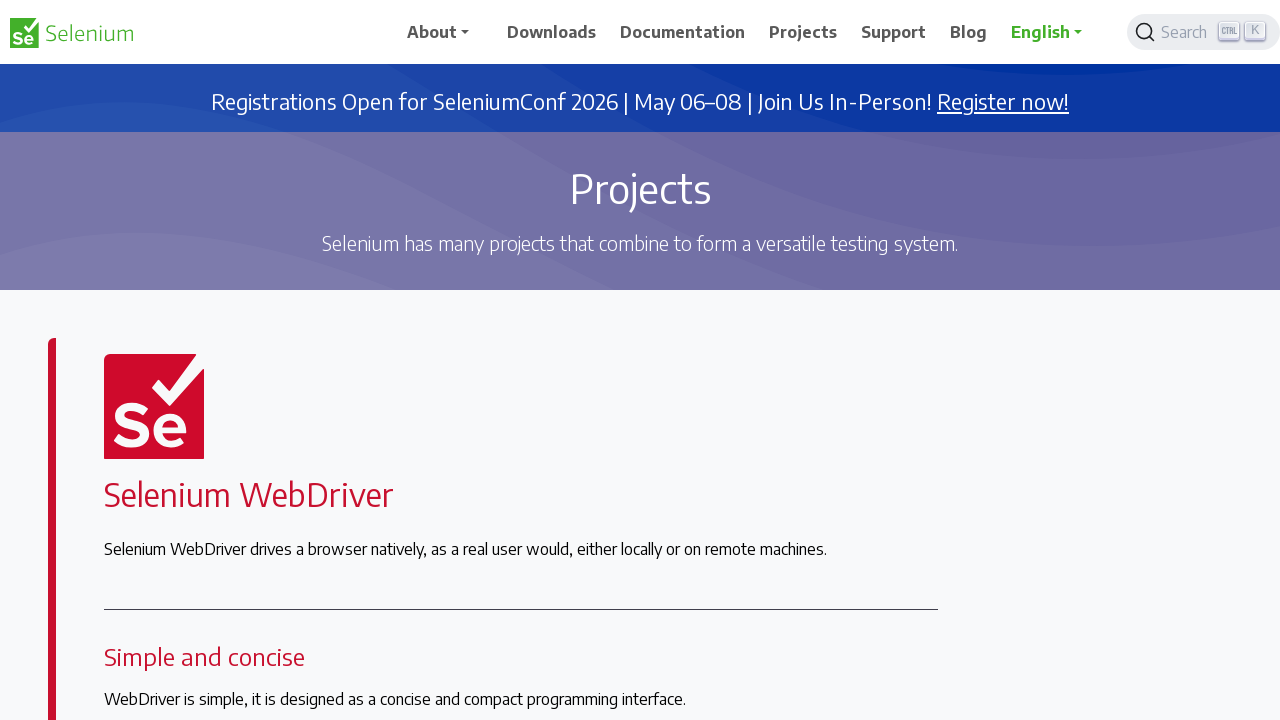

Scrolled element into viewport
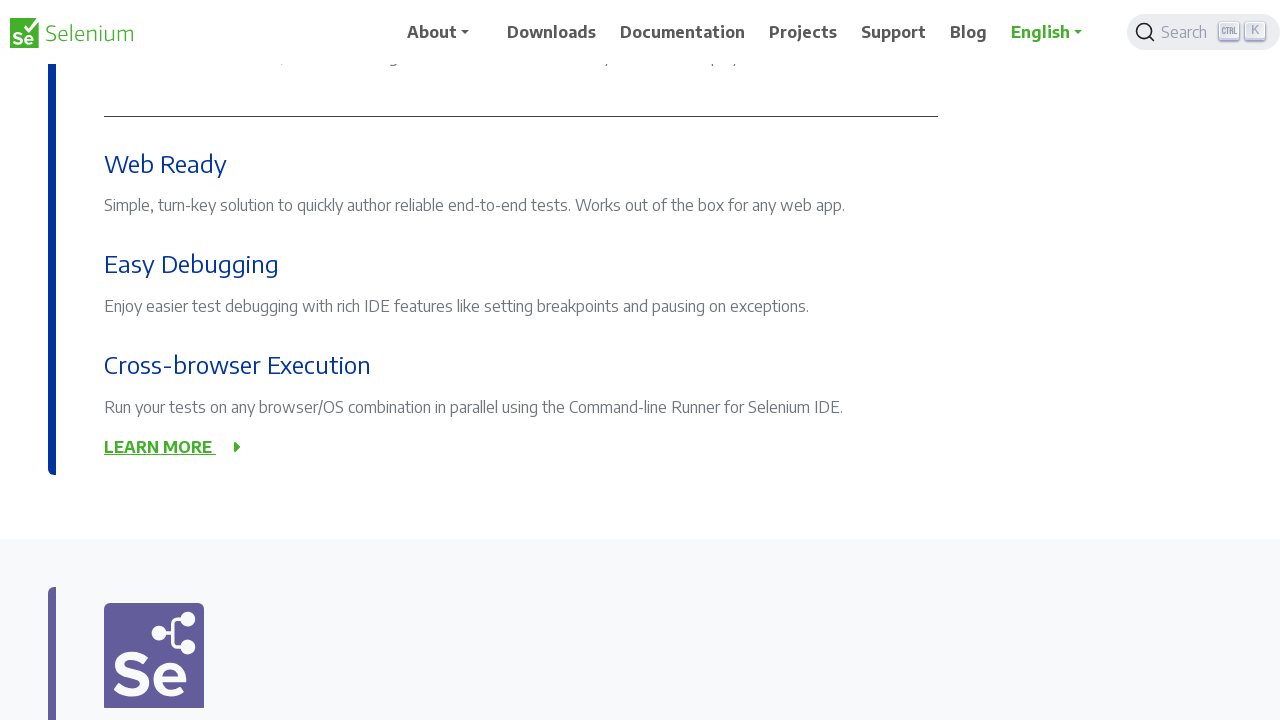

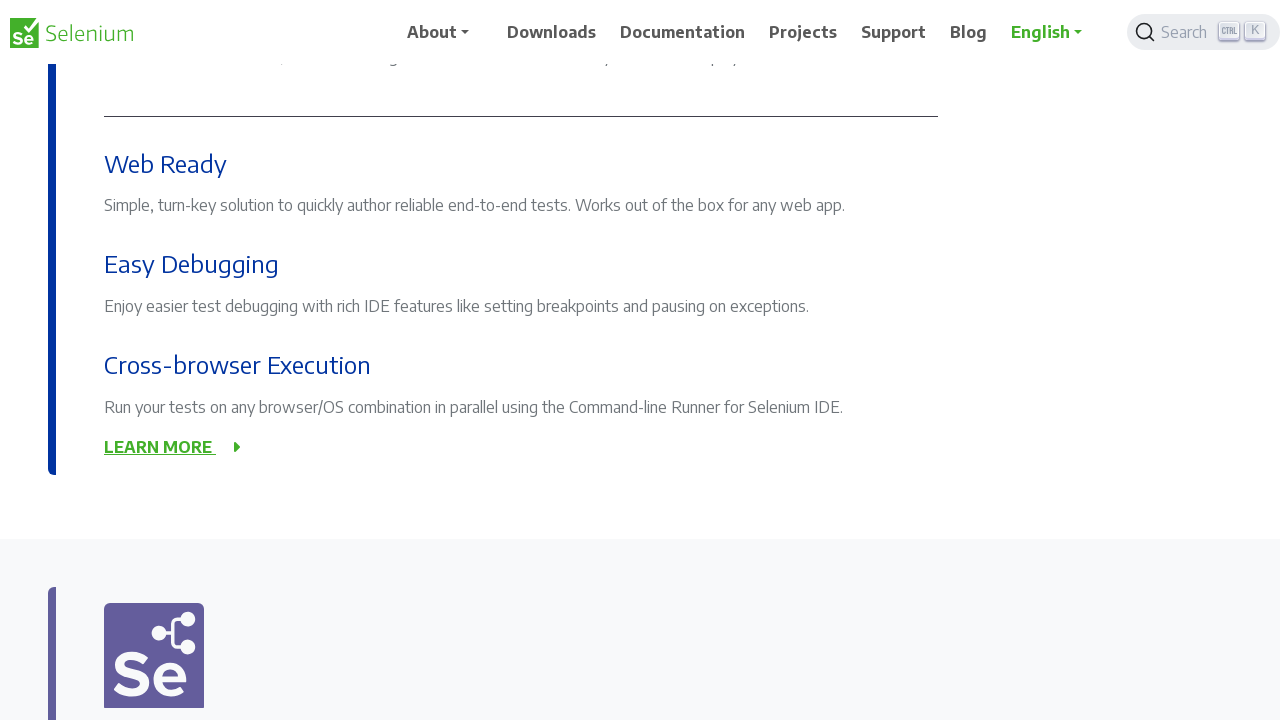